Tests hover interaction on a menu item by moving the cursor over the second navigation item

Starting URL: https://demoqa.com/menu#

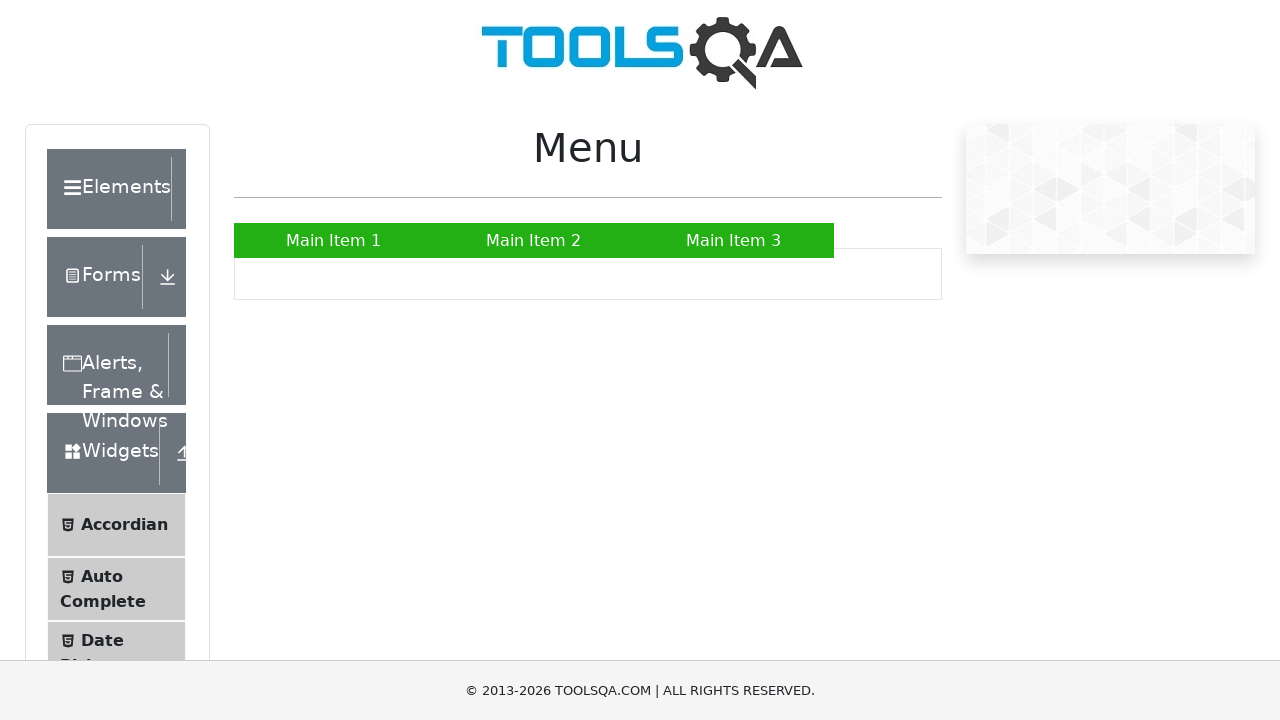

Located the second main menu item
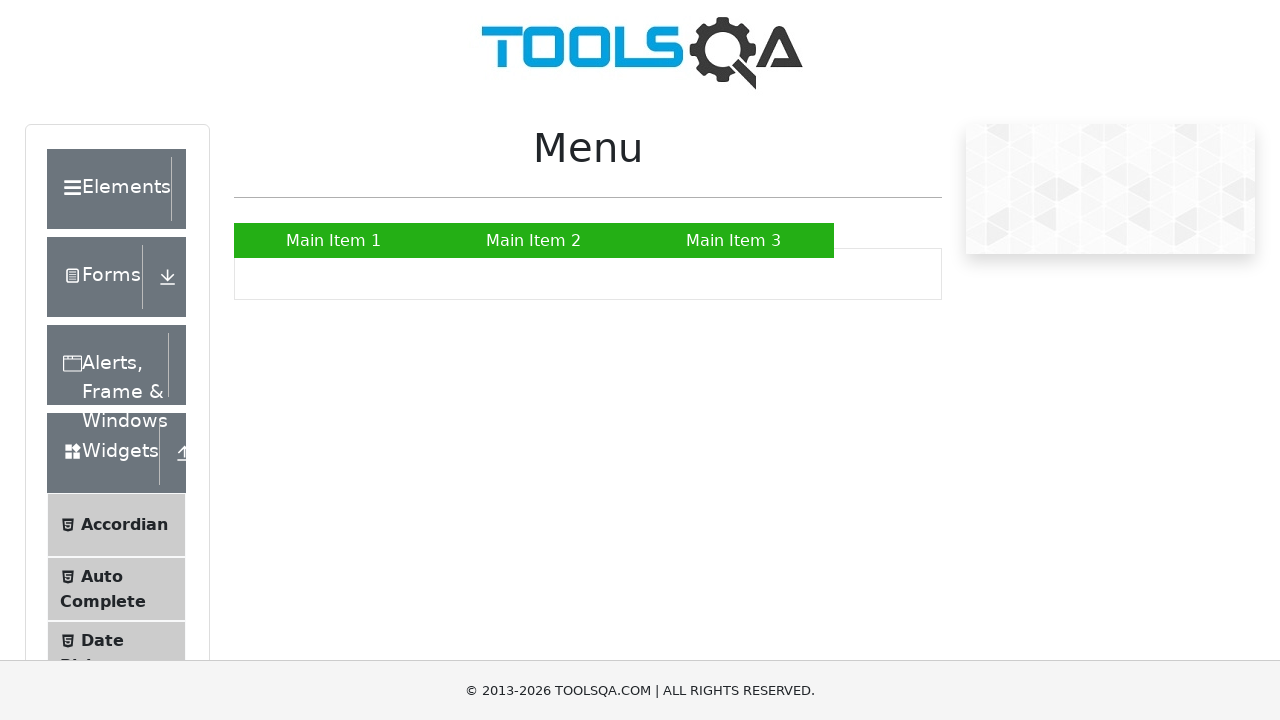

Hovered over the second navigation menu item to trigger submenu at (534, 240) on xpath=//*[@id="nav"]/li[2]/a
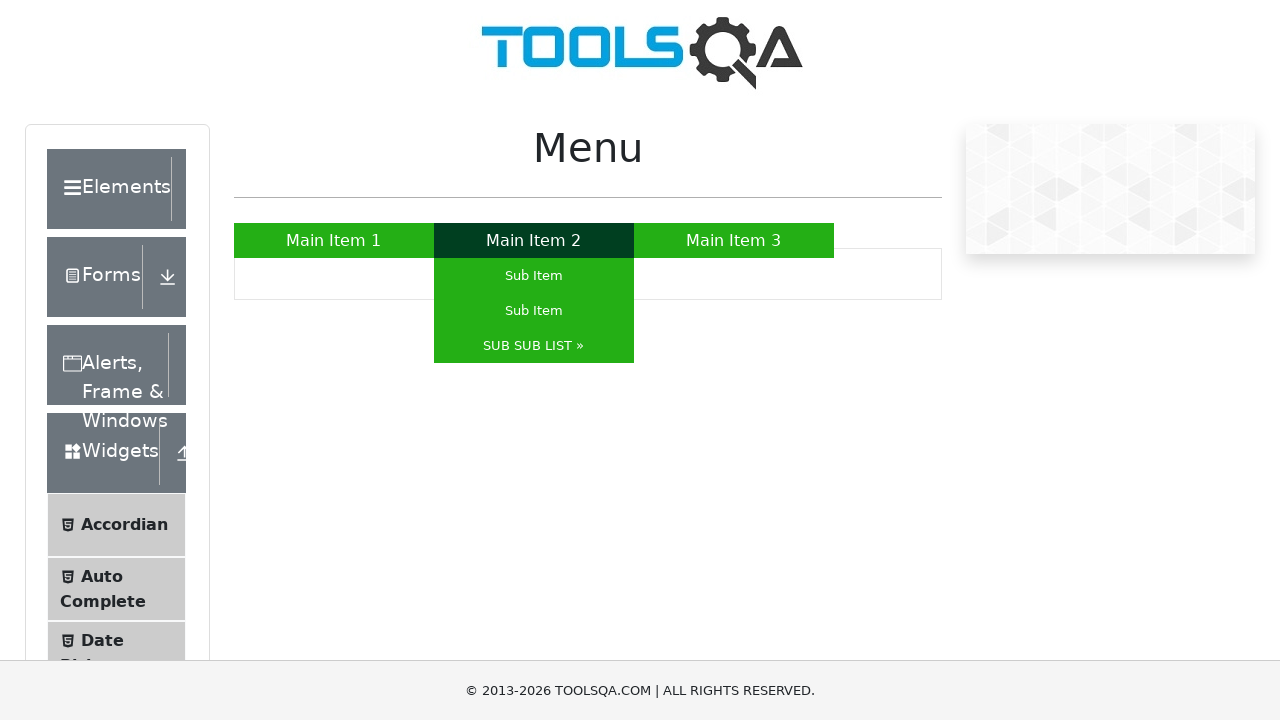

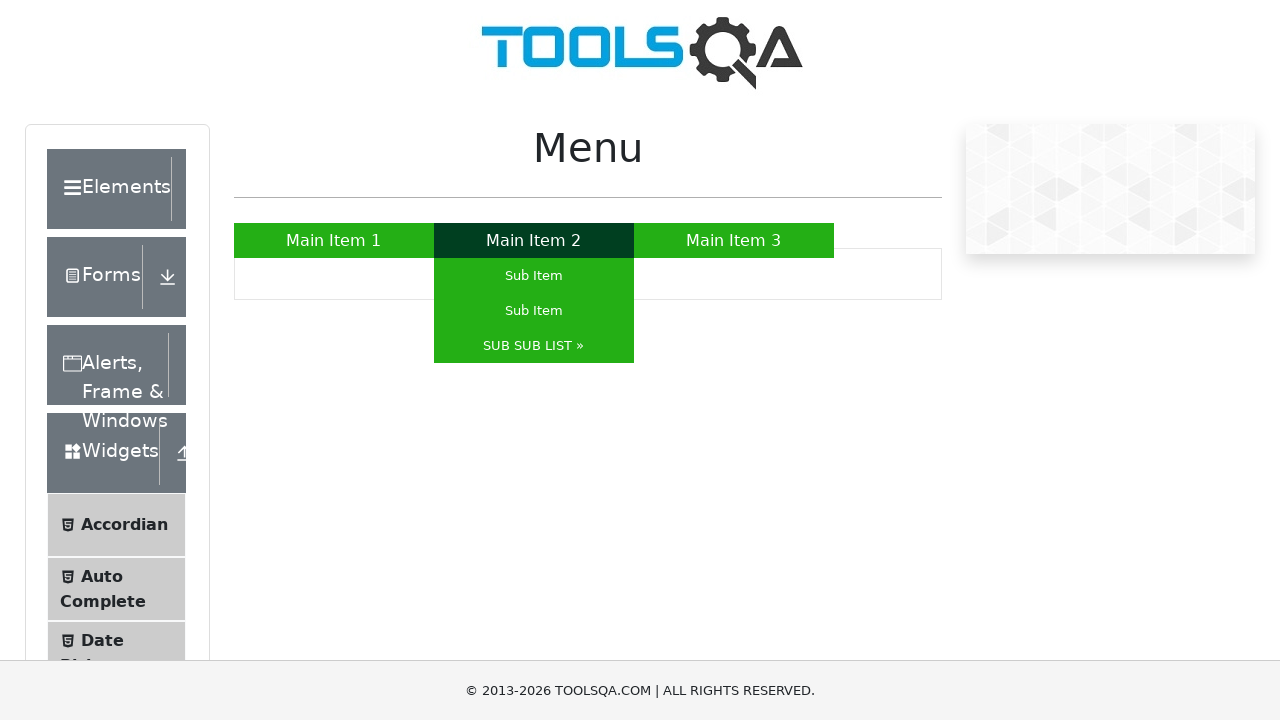